Tests marking all todo items as completed using the toggle all checkbox

Starting URL: https://demo.playwright.dev/todomvc

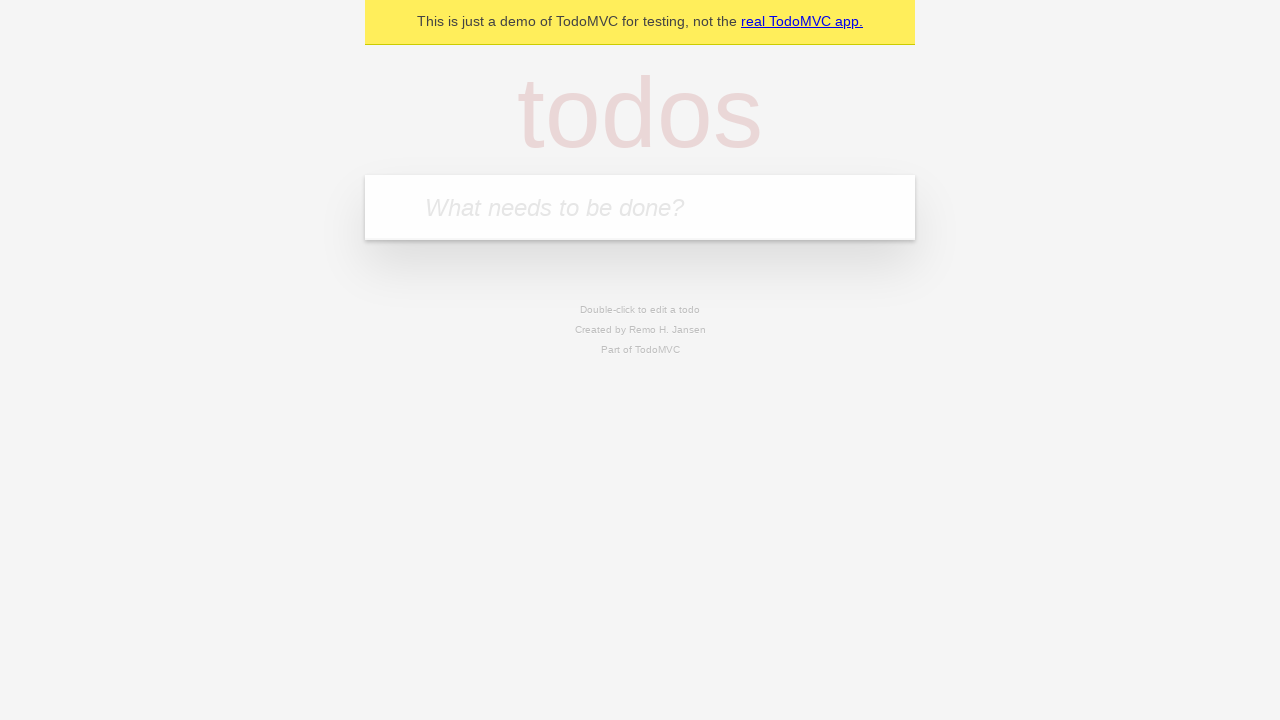

Filled todo input with 'buy some cheese' on internal:attr=[placeholder="What needs to be done?"i]
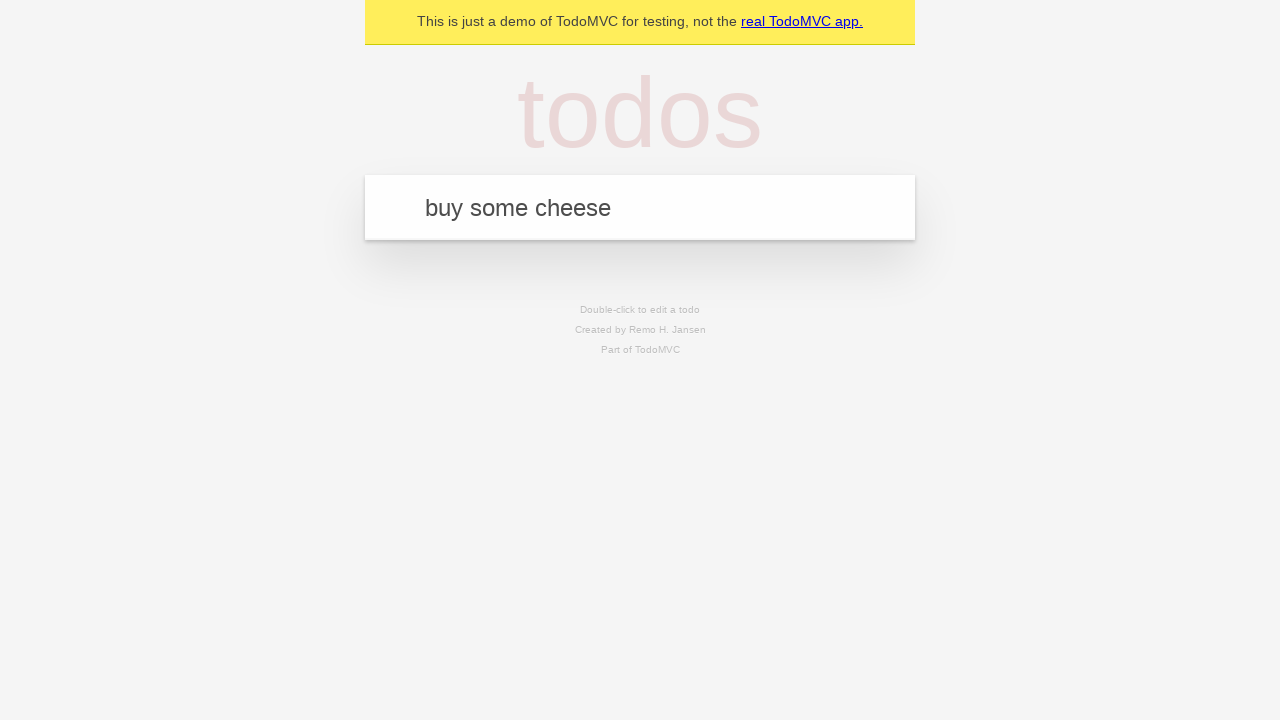

Pressed Enter to add first todo on internal:attr=[placeholder="What needs to be done?"i]
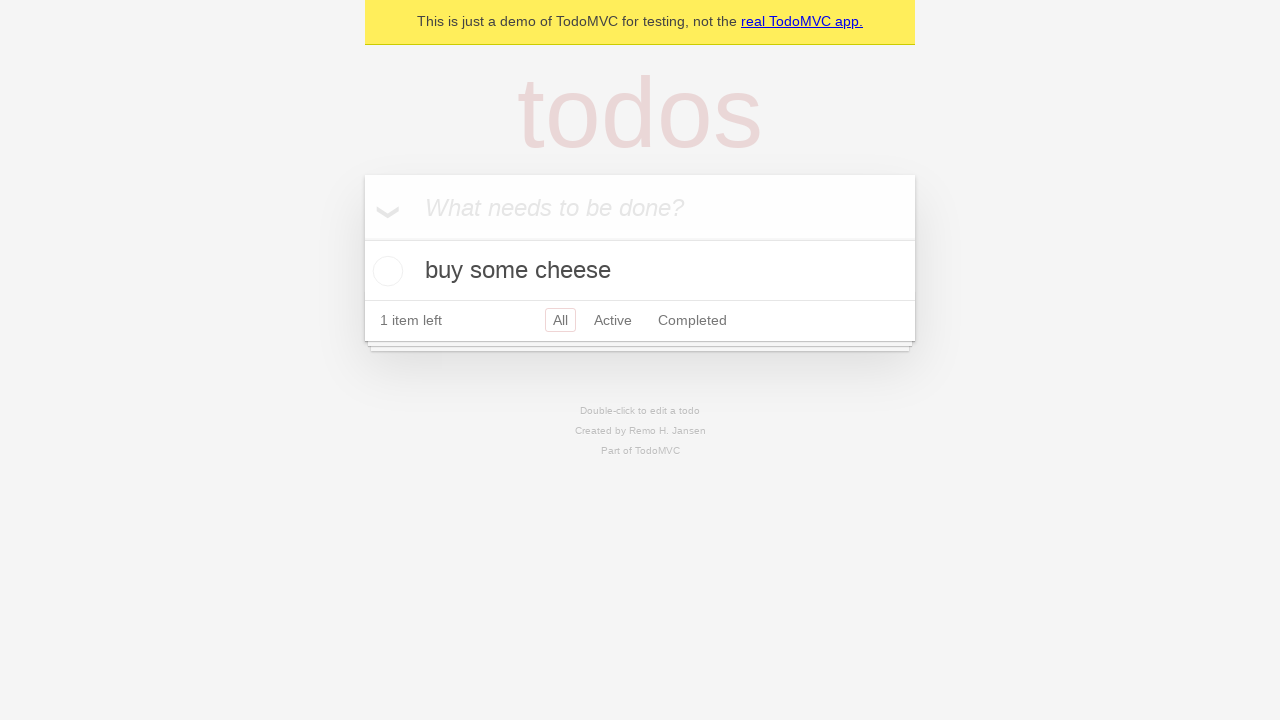

Filled todo input with 'feed the cat' on internal:attr=[placeholder="What needs to be done?"i]
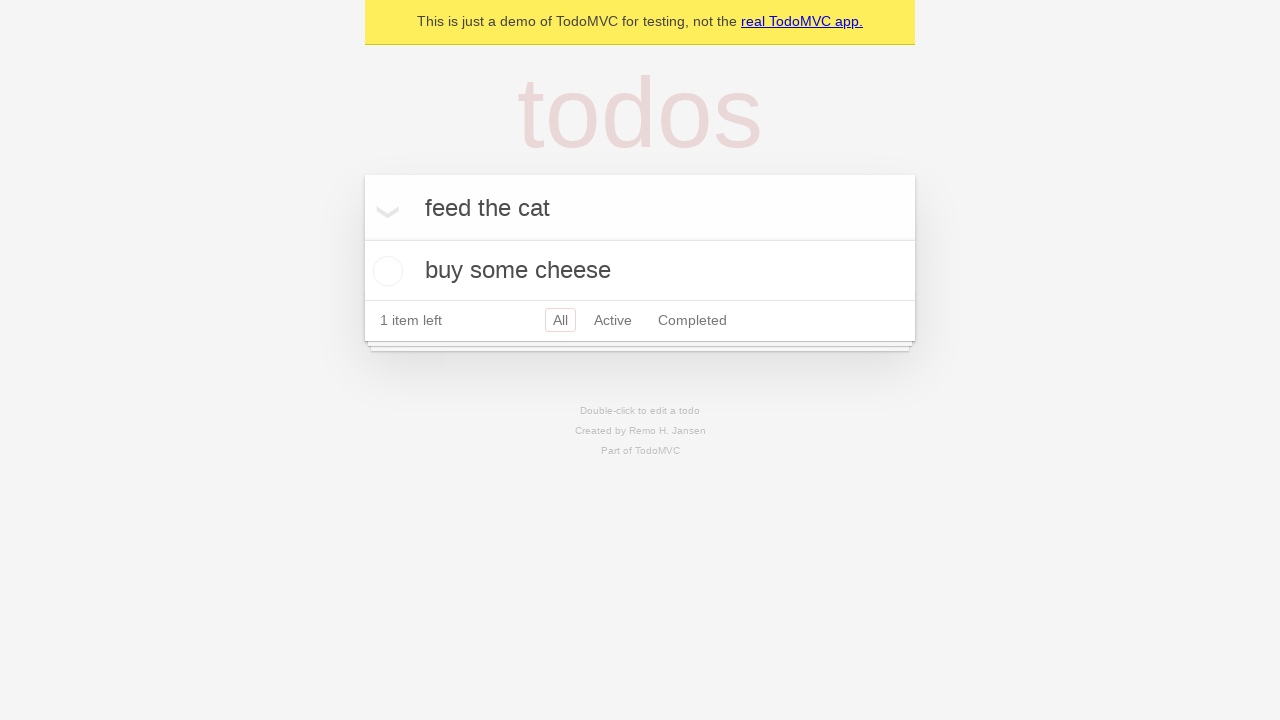

Pressed Enter to add second todo on internal:attr=[placeholder="What needs to be done?"i]
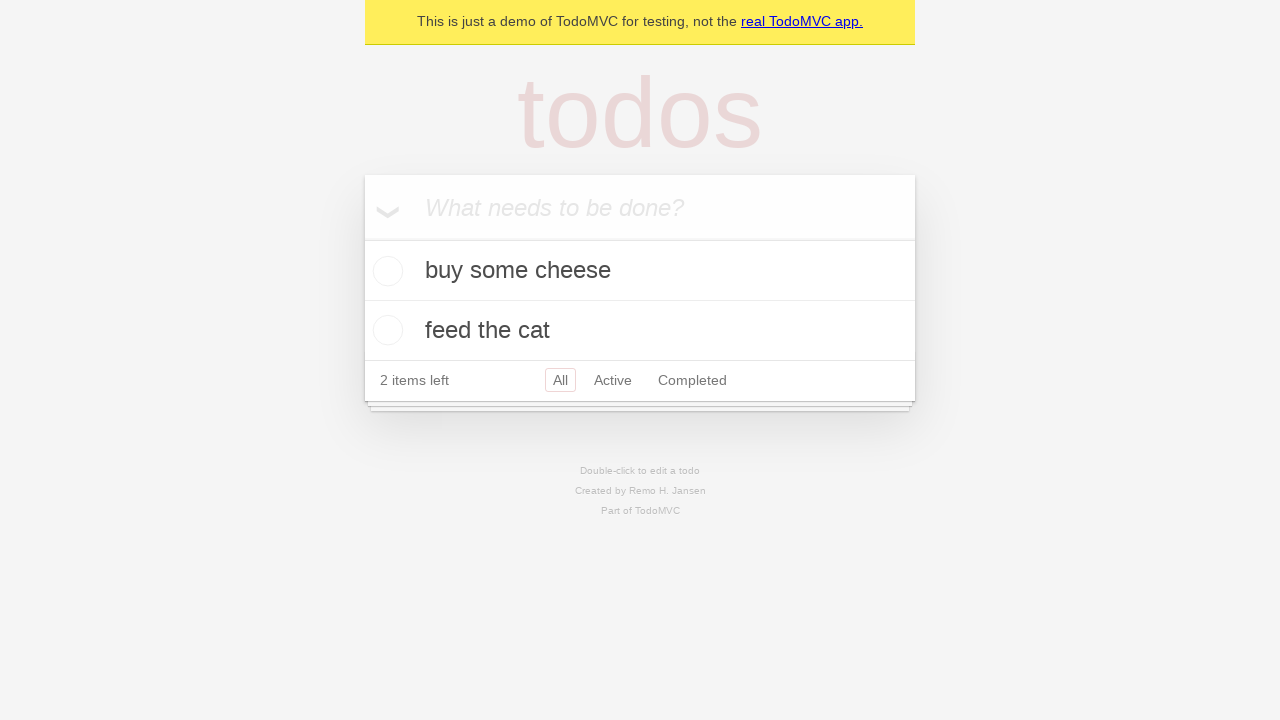

Filled todo input with 'book a doctors appointment' on internal:attr=[placeholder="What needs to be done?"i]
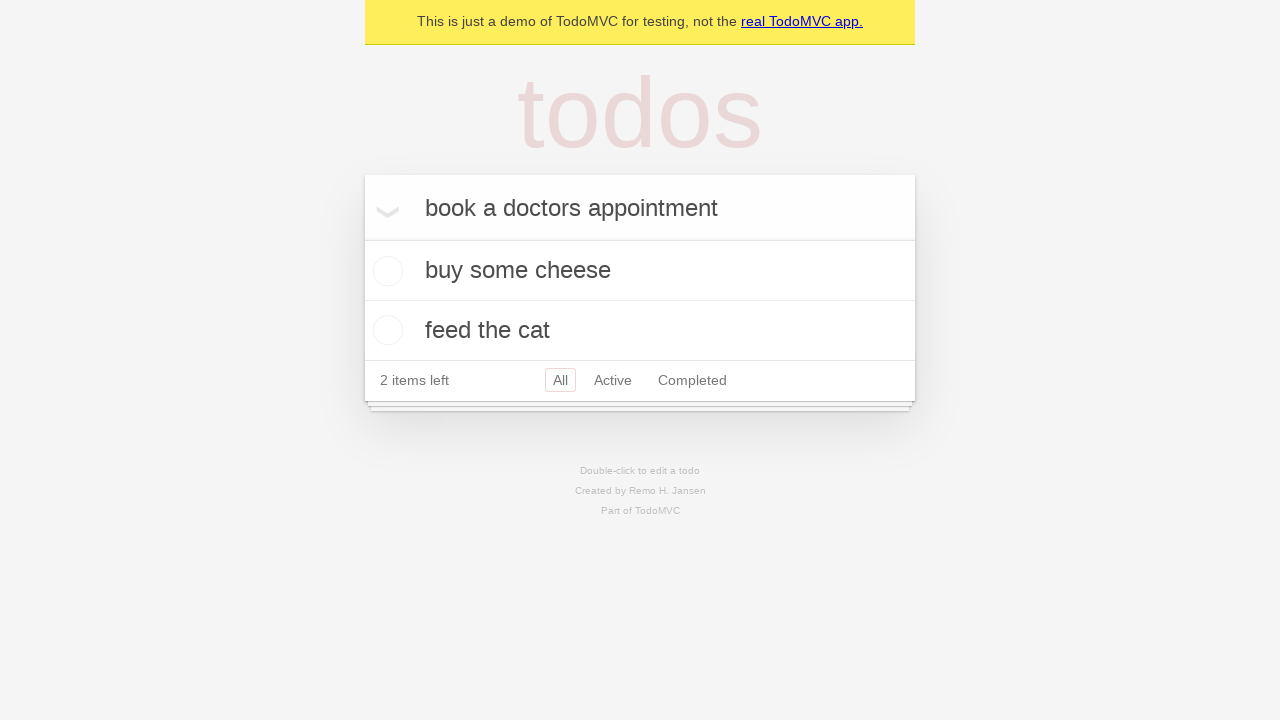

Pressed Enter to add third todo on internal:attr=[placeholder="What needs to be done?"i]
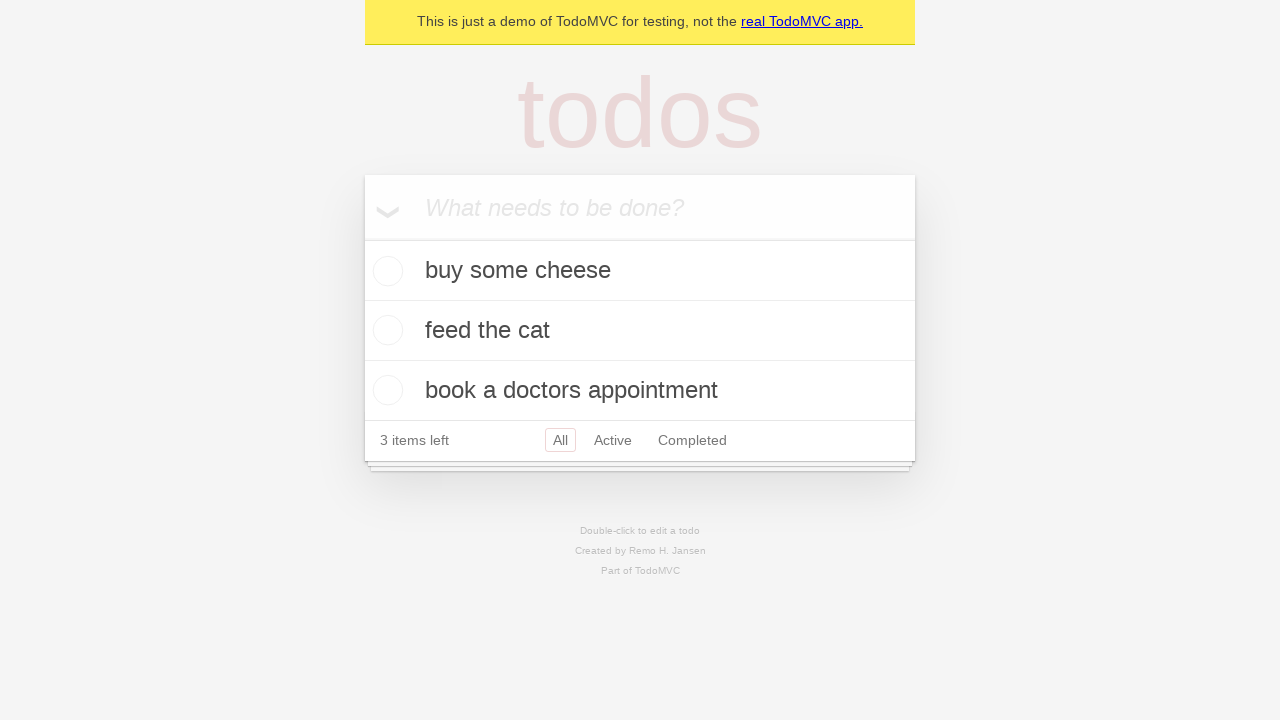

Checked 'Mark all as complete' checkbox to complete all todos at (362, 238) on internal:label="Mark all as complete"i
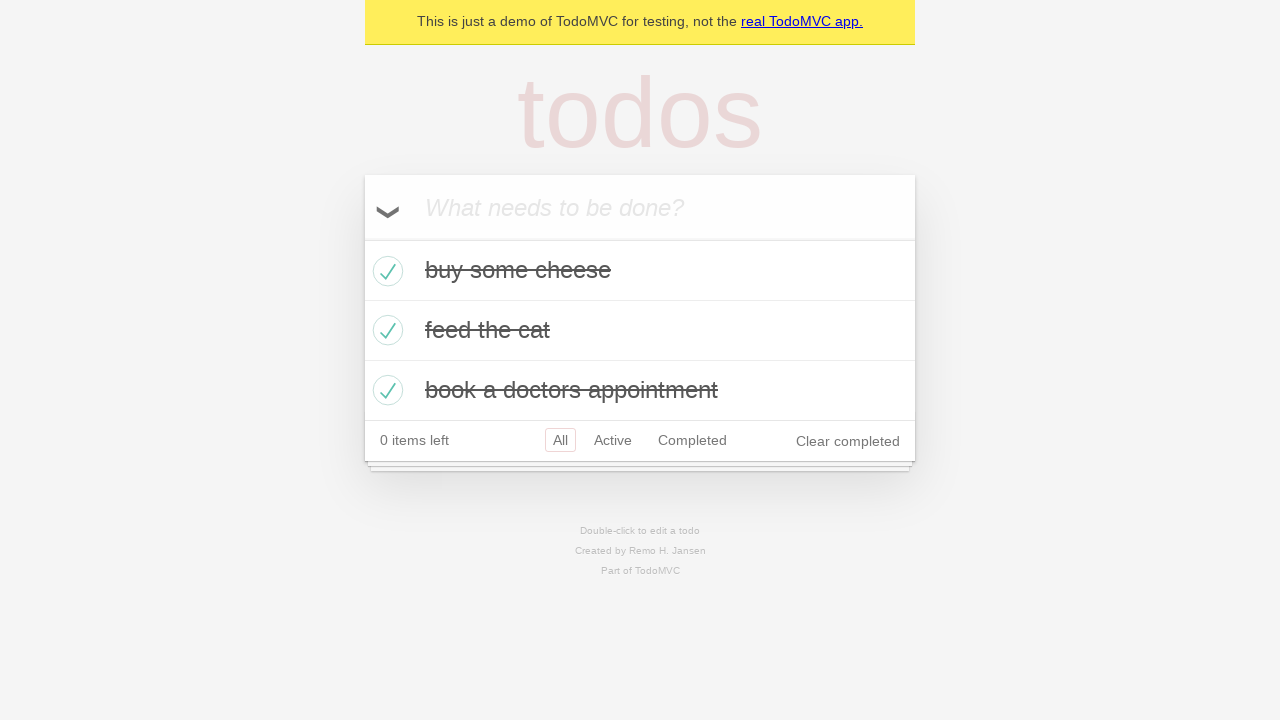

Verified all todos are marked as completed
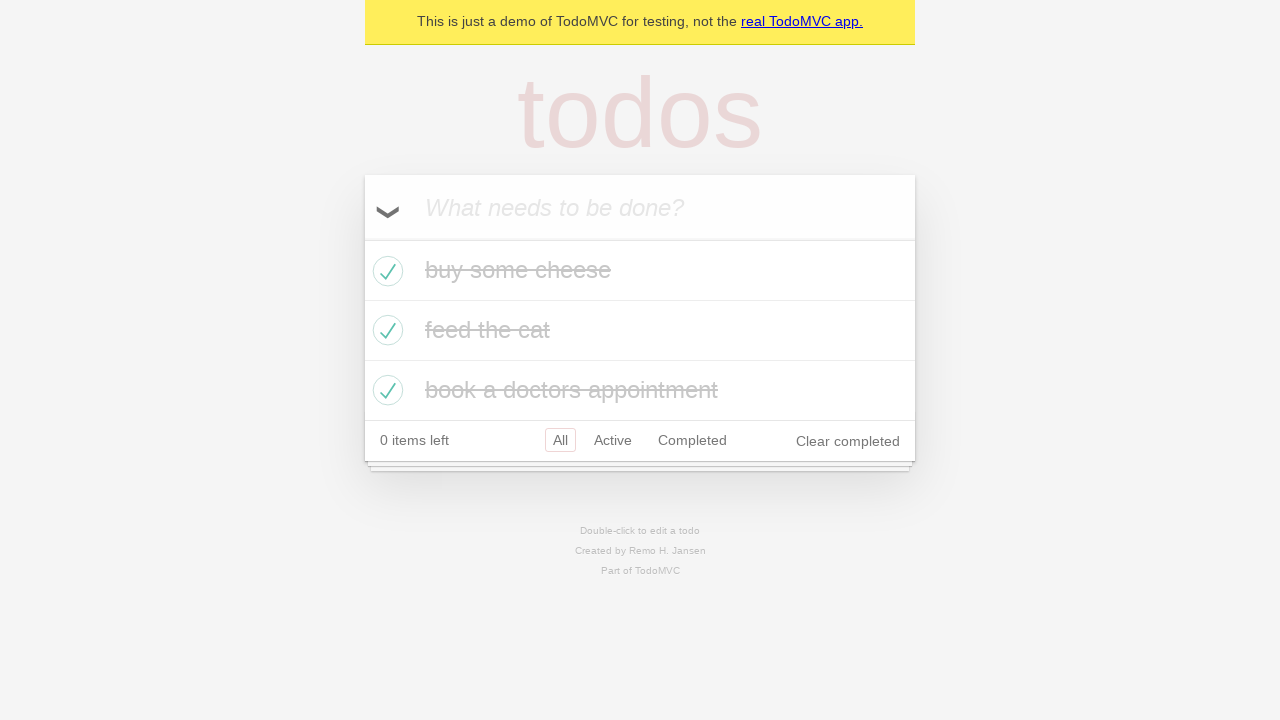

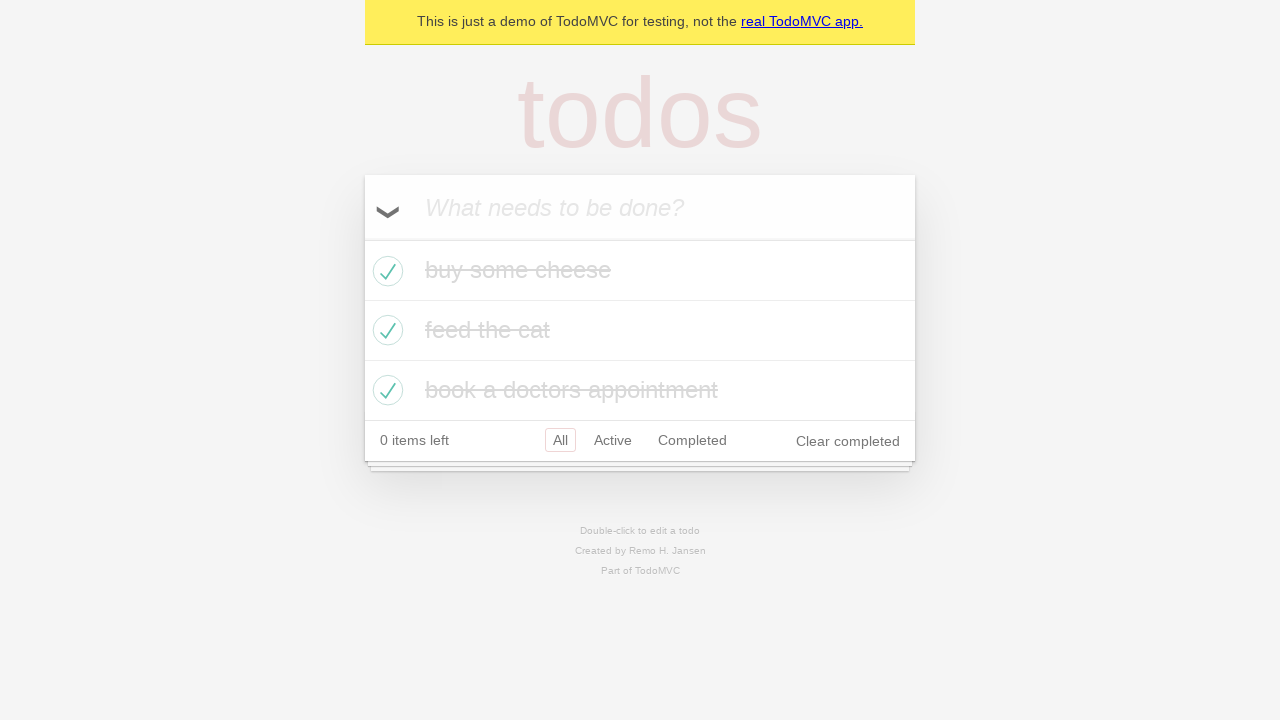